Tests static dropdown selection functionality by selecting an option by index from a dropdown menu

Starting URL: https://the-internet.herokuapp.com/dropdown

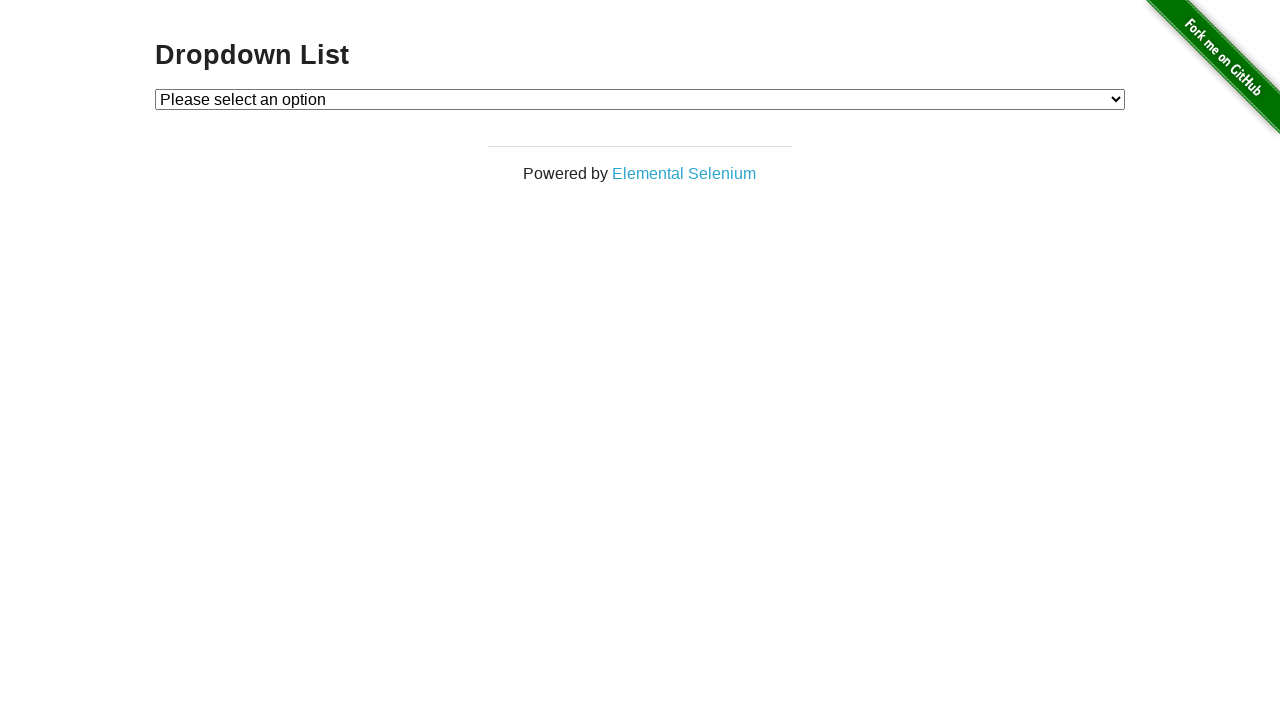

Navigated to dropdown test page
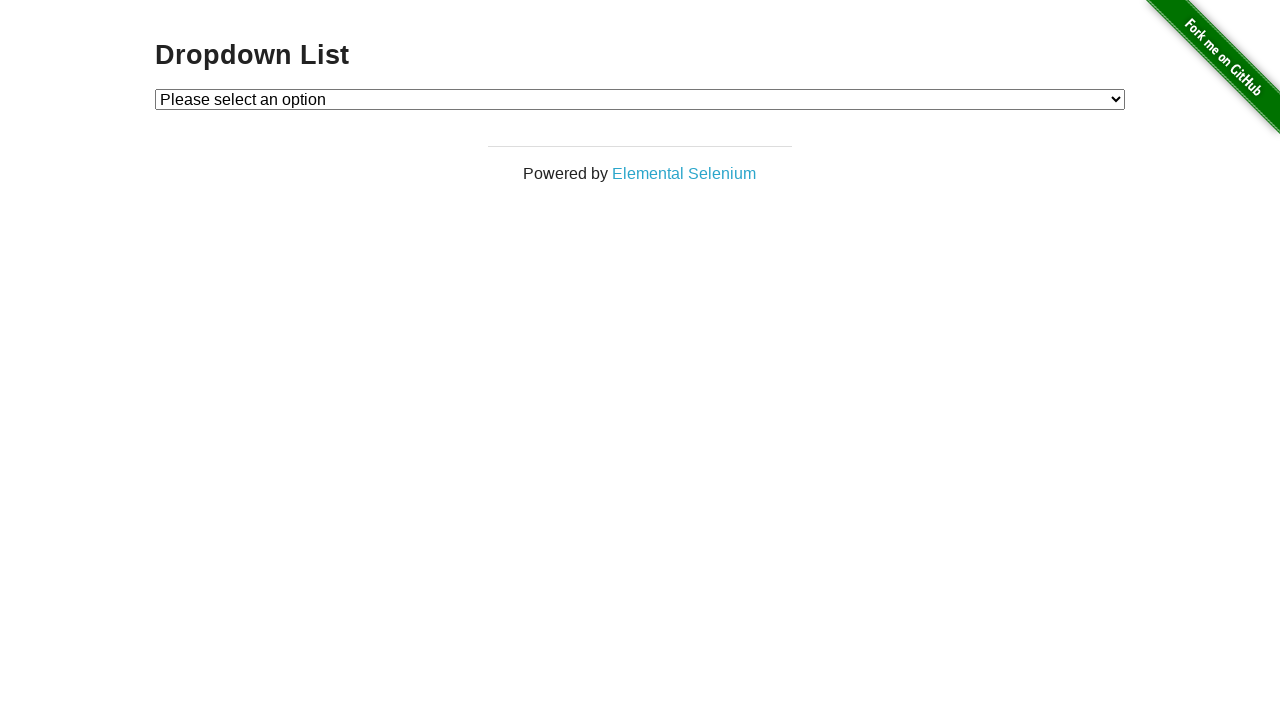

Located dropdown element
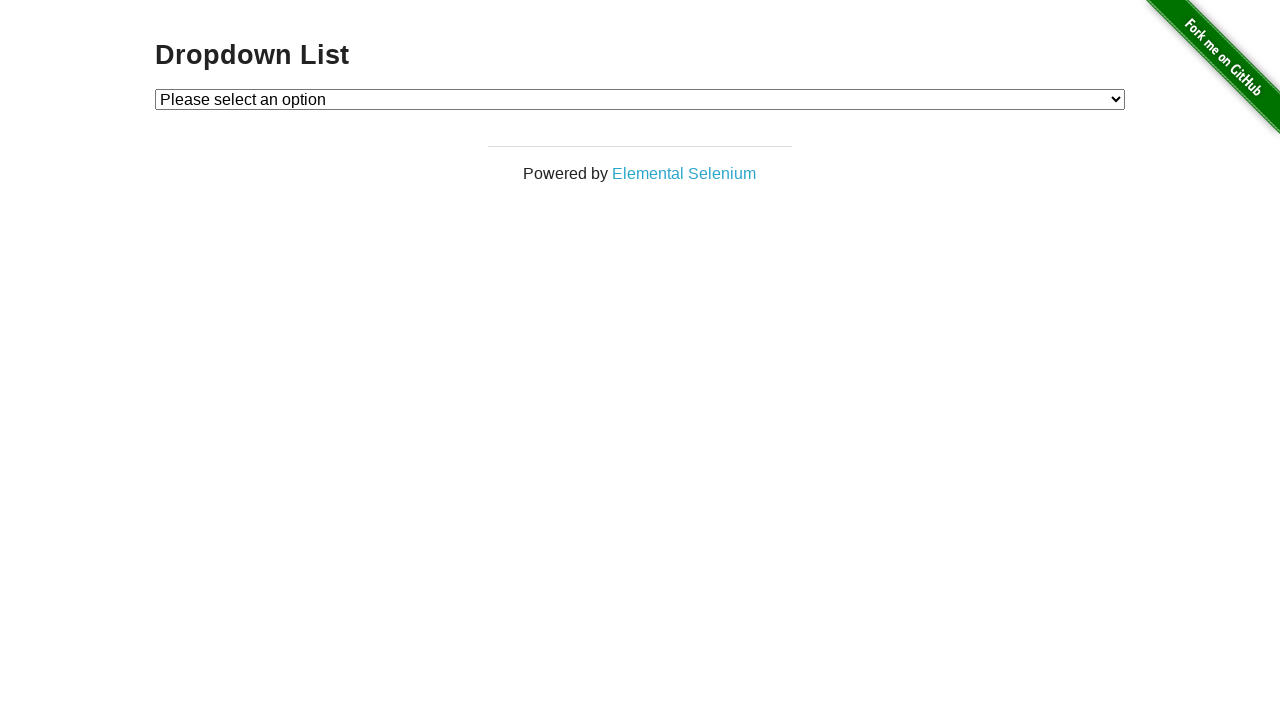

Selected option by index 1 from static dropdown on #dropdown
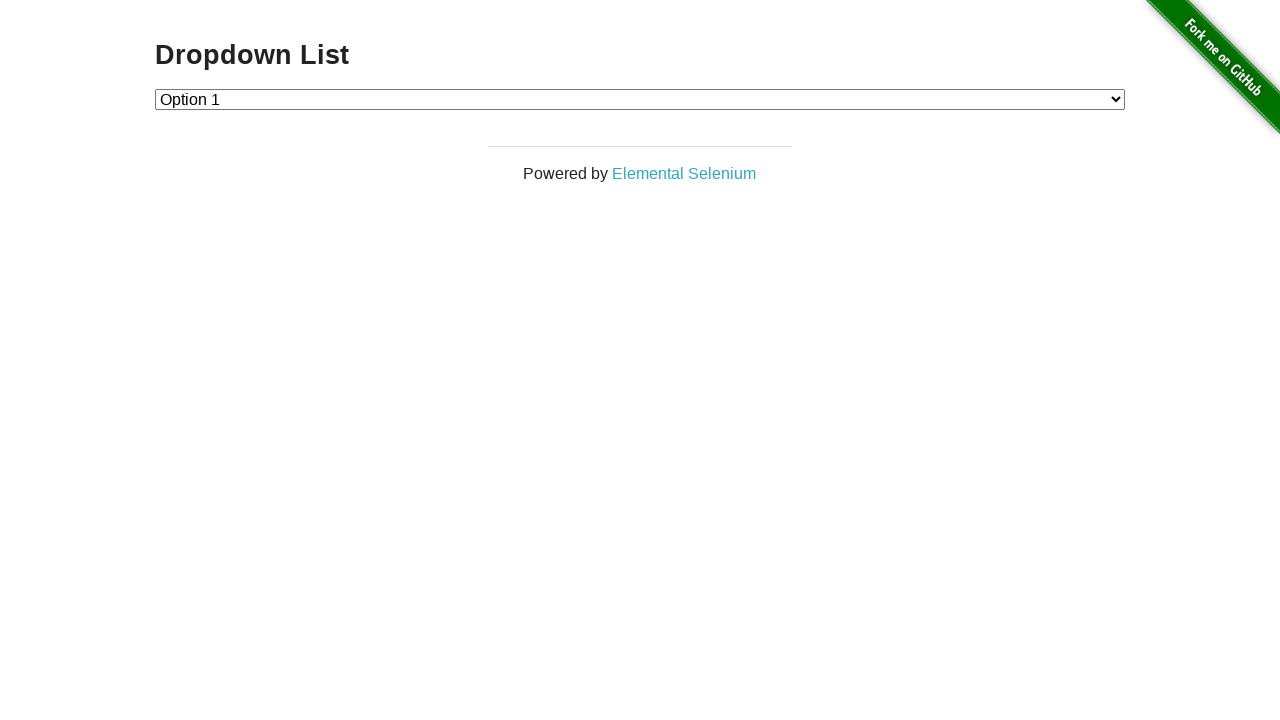

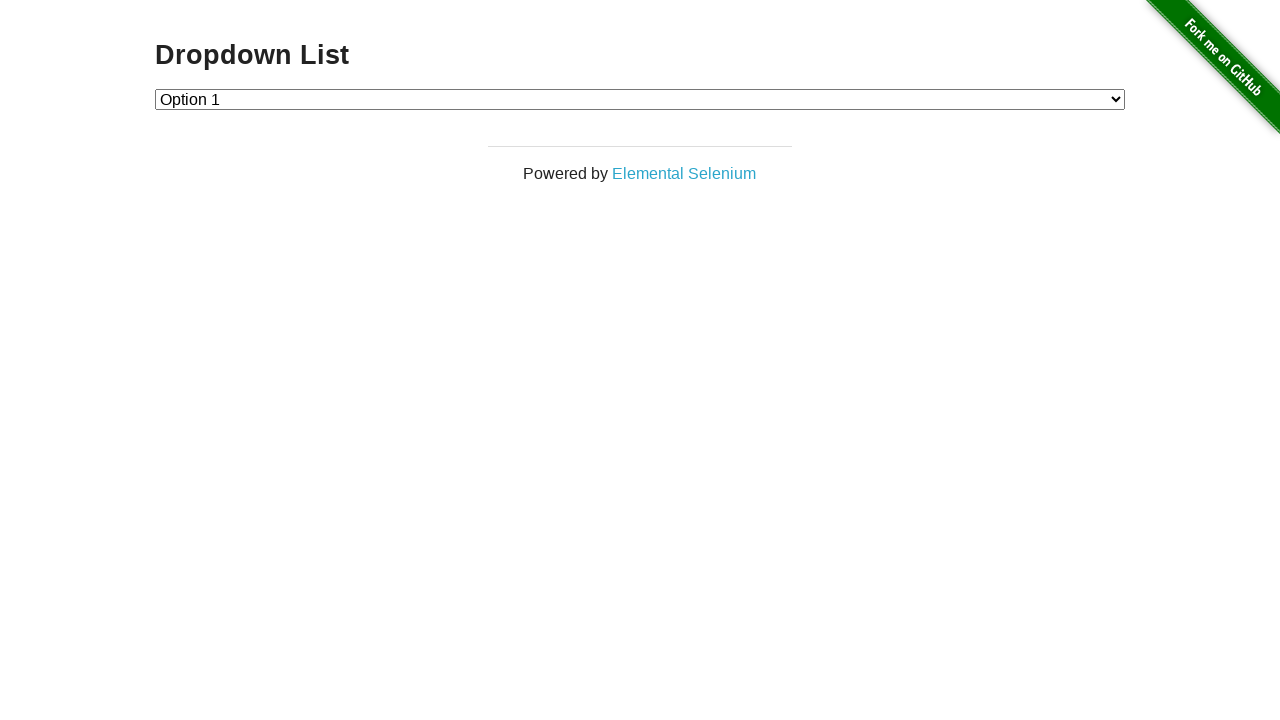